Tests explicit wait functionality by waiting for a button to become clickable, clicking it, and verifying a success message appears.

Starting URL: http://suninjuly.github.io/wait2.html

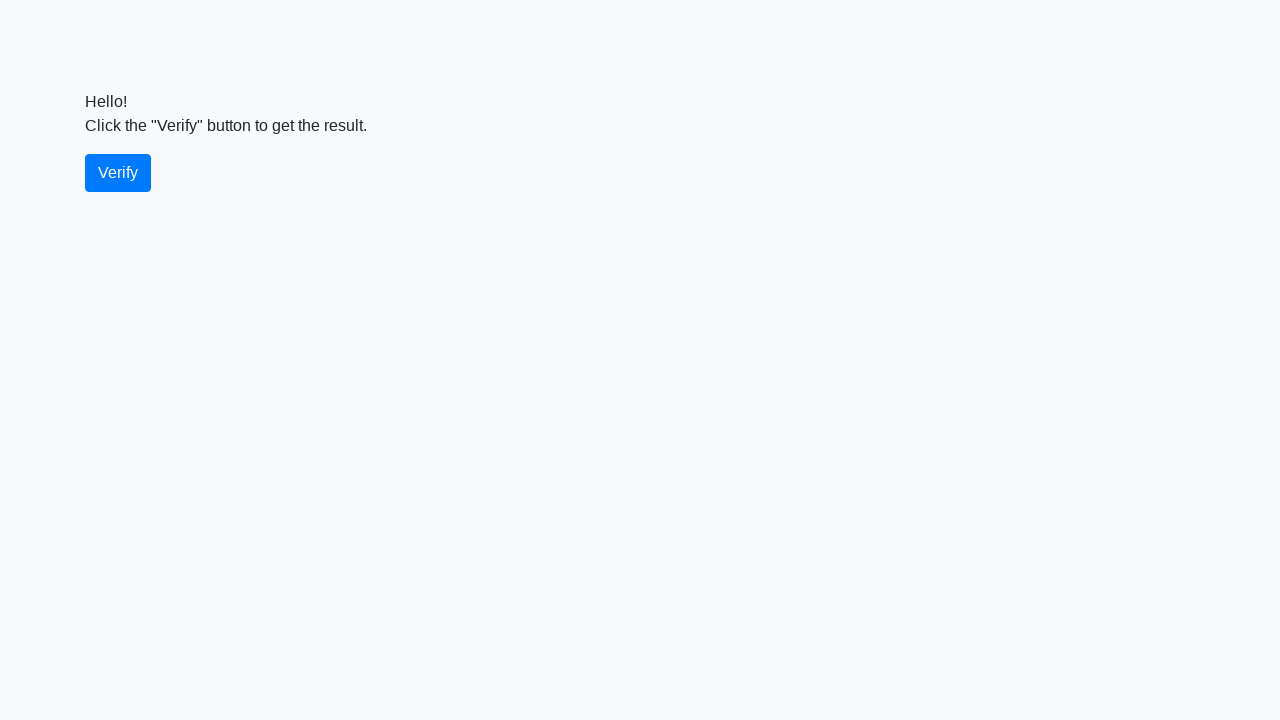

Navigated to explicit wait test page
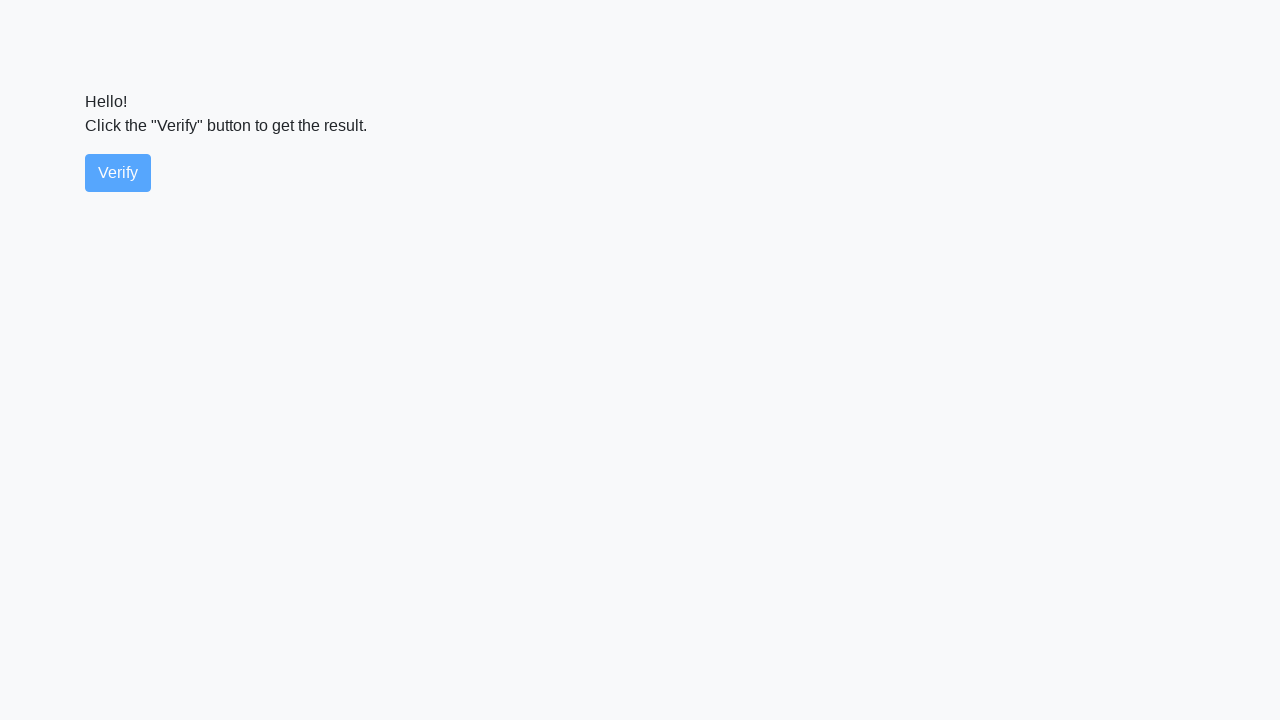

Waited for verify button to become visible
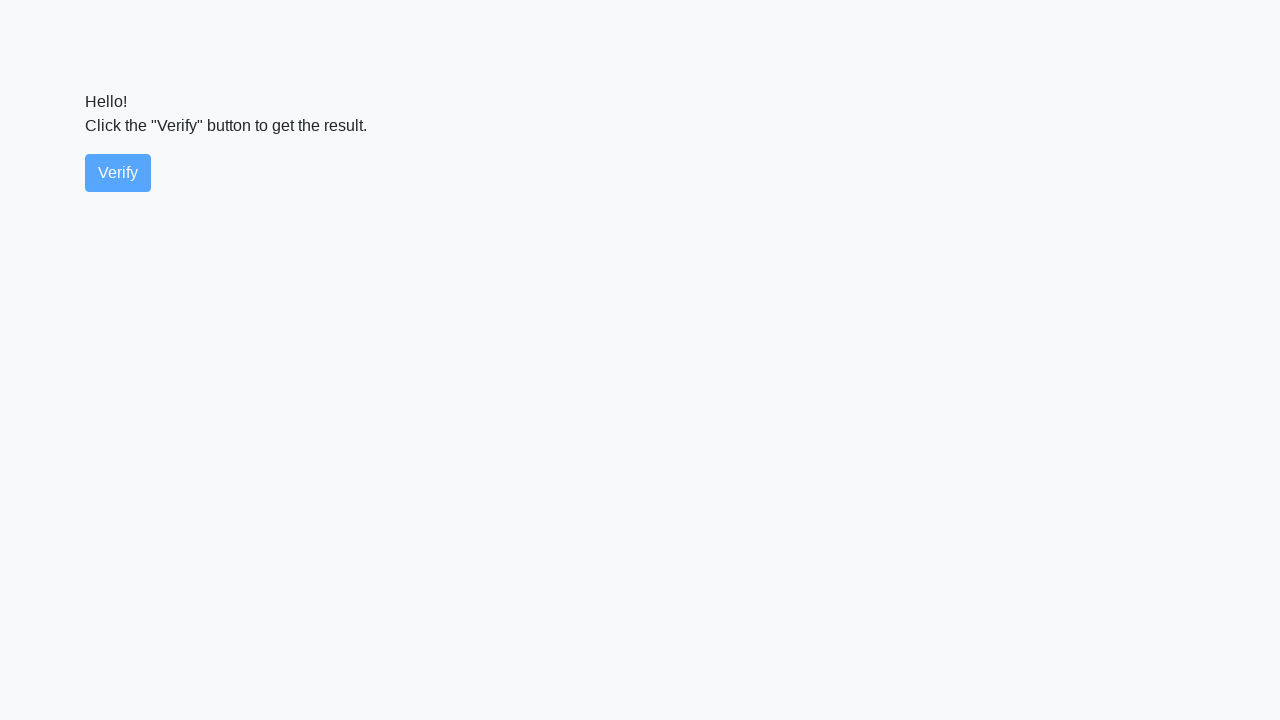

Clicked verify button at (118, 173) on #verify
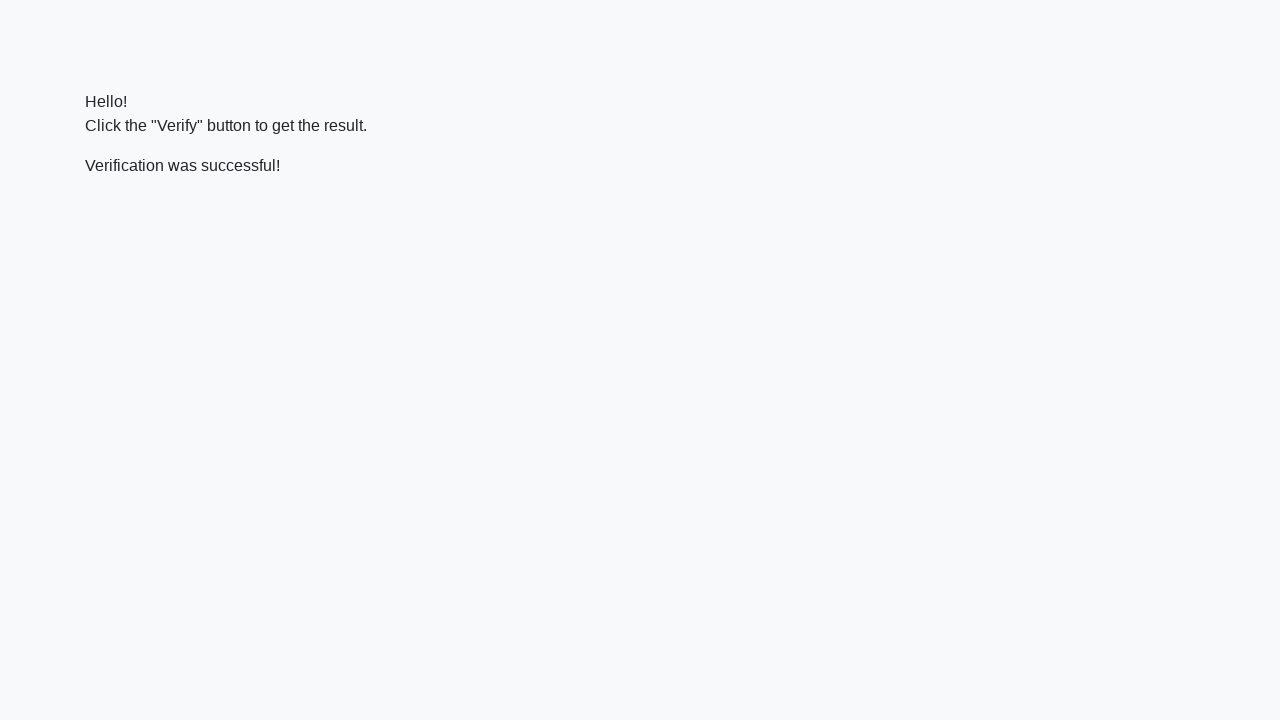

Success message became visible
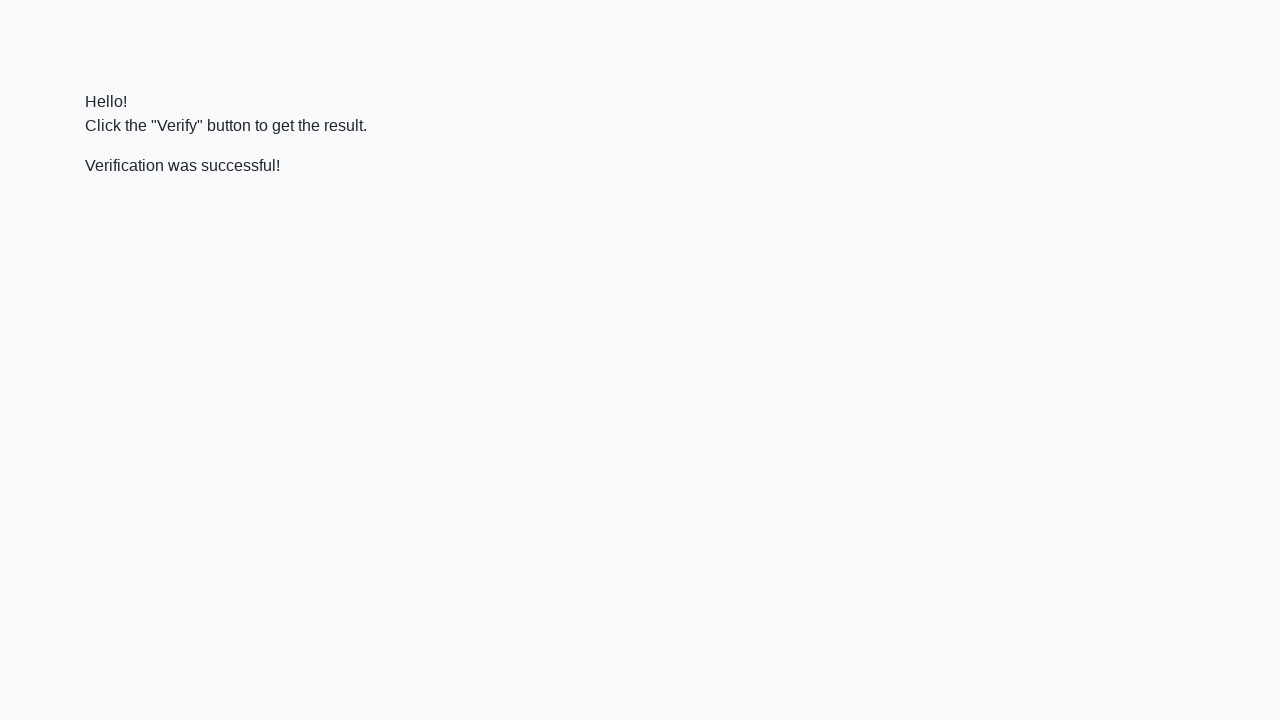

Verified success message contains 'successful'
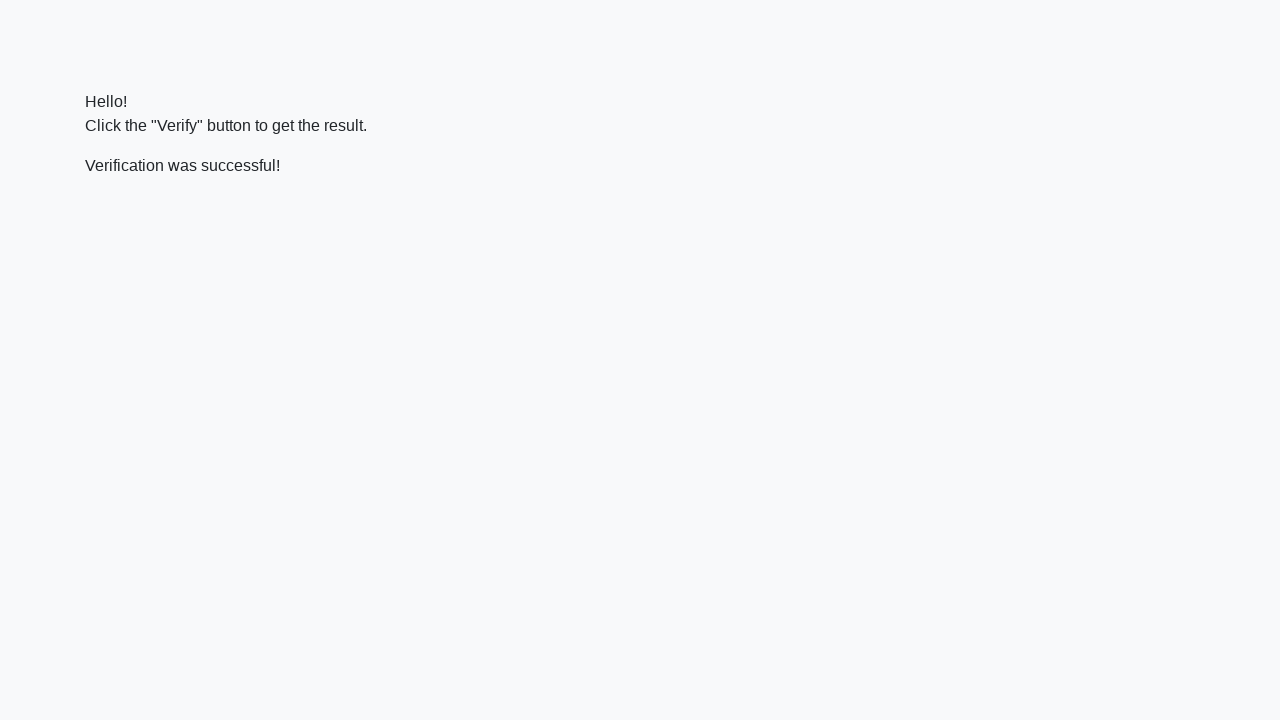

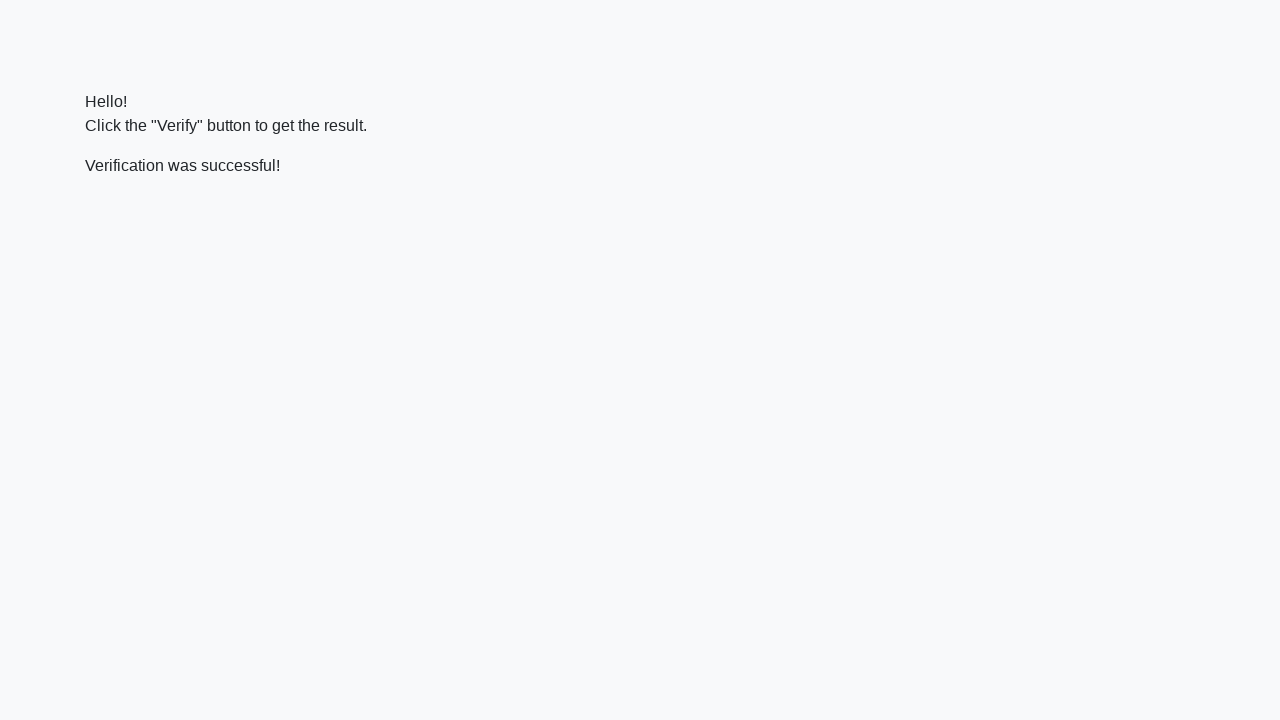